Verifies that clicking the "Account Summary" link from the Online Banking page redirects unauthenticated users to the login page

Starting URL: http://zero.webappsecurity.com/index.html

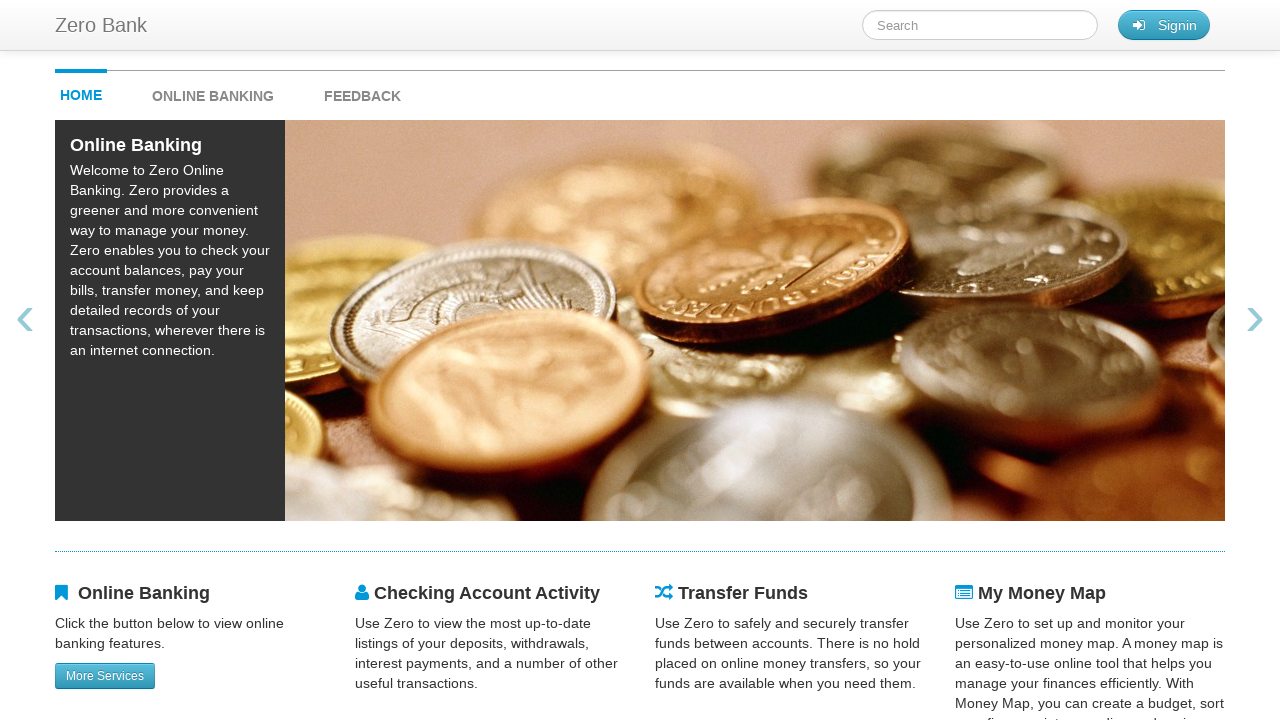

Clicked on Online Banking link at (213, 96) on xpath=//strong[contains(text(),'Online Banking')]
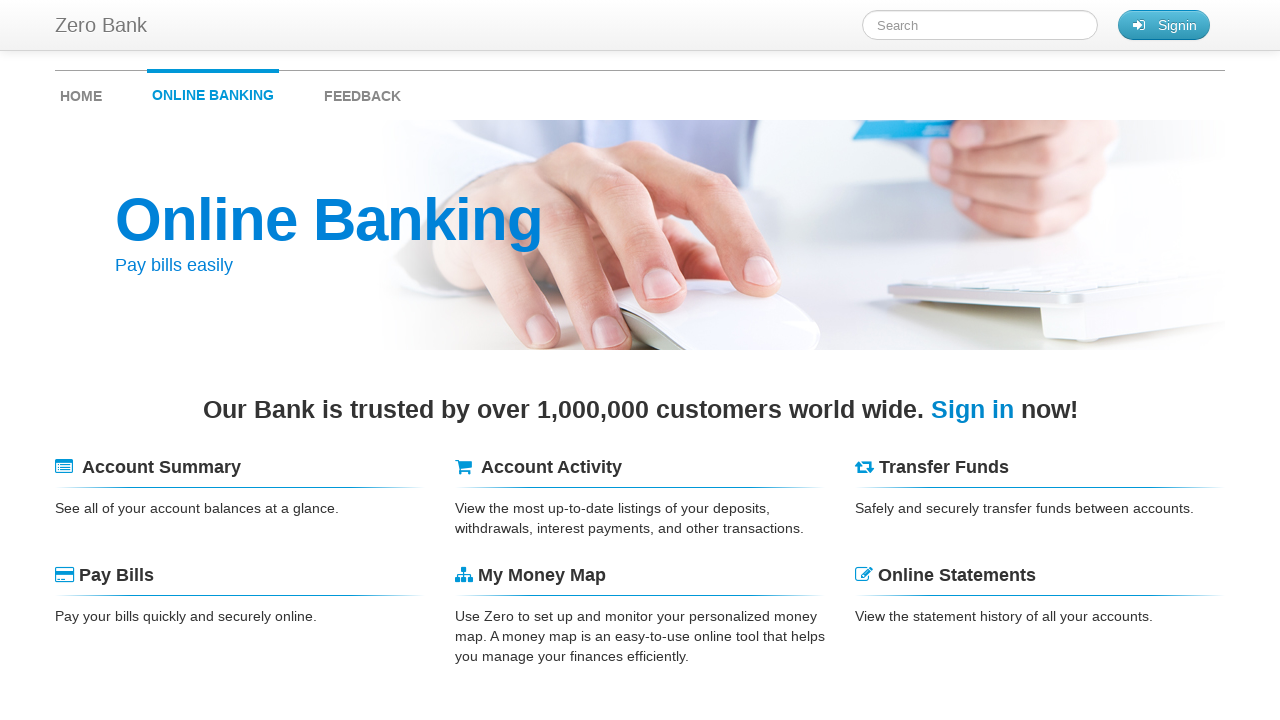

Clicked on Account Summary link at (162, 467) on xpath=//span[contains(text(),'Account Summary')]
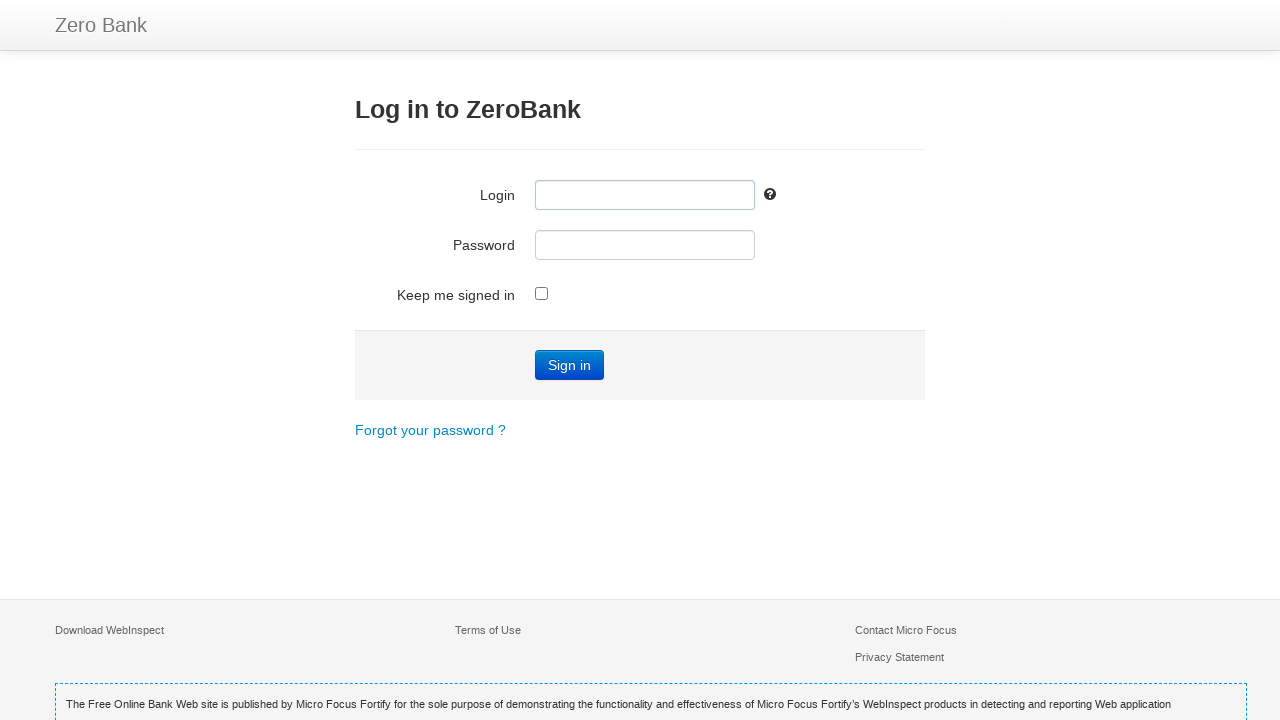

Page load completed
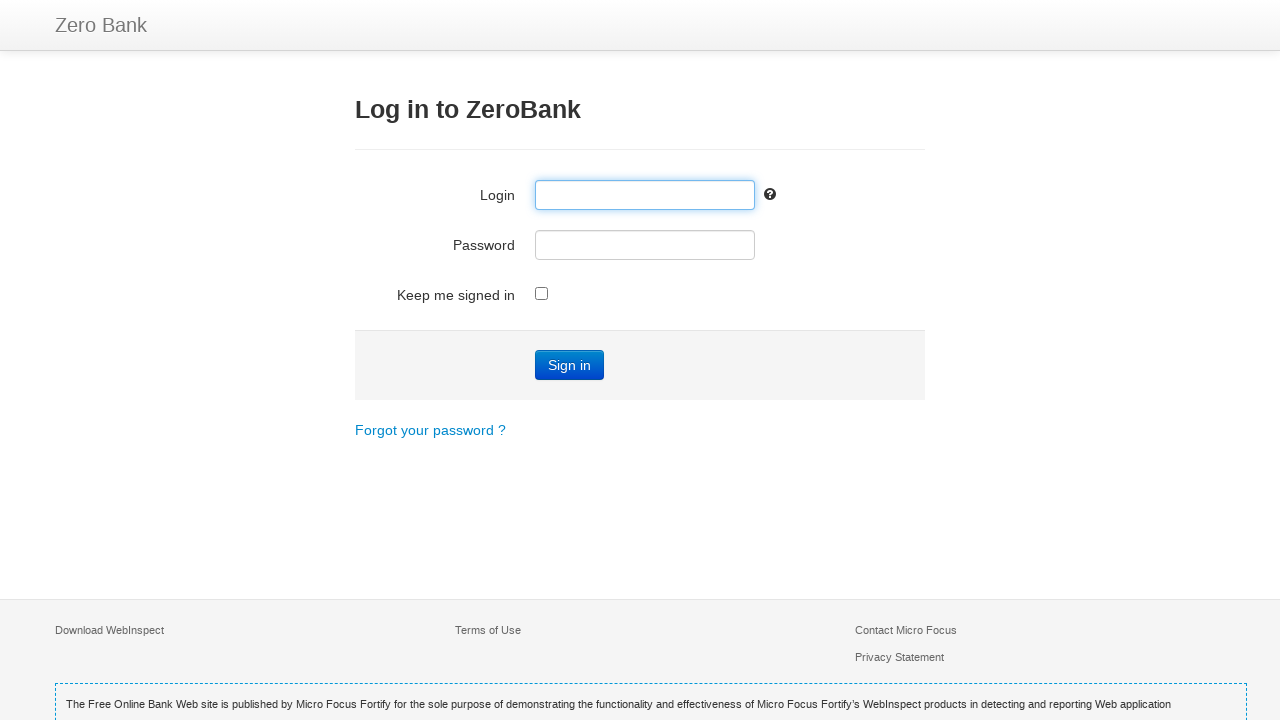

Verified redirect to login page - page title is 'Zero - Log in'
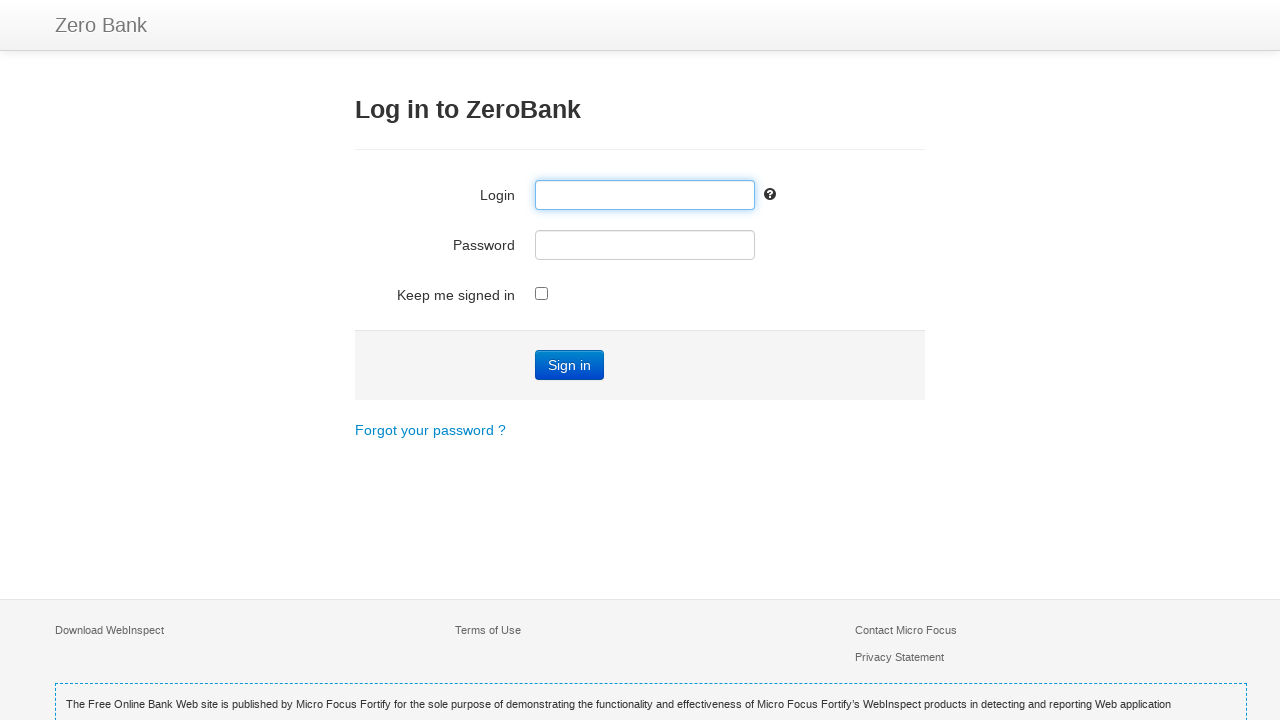

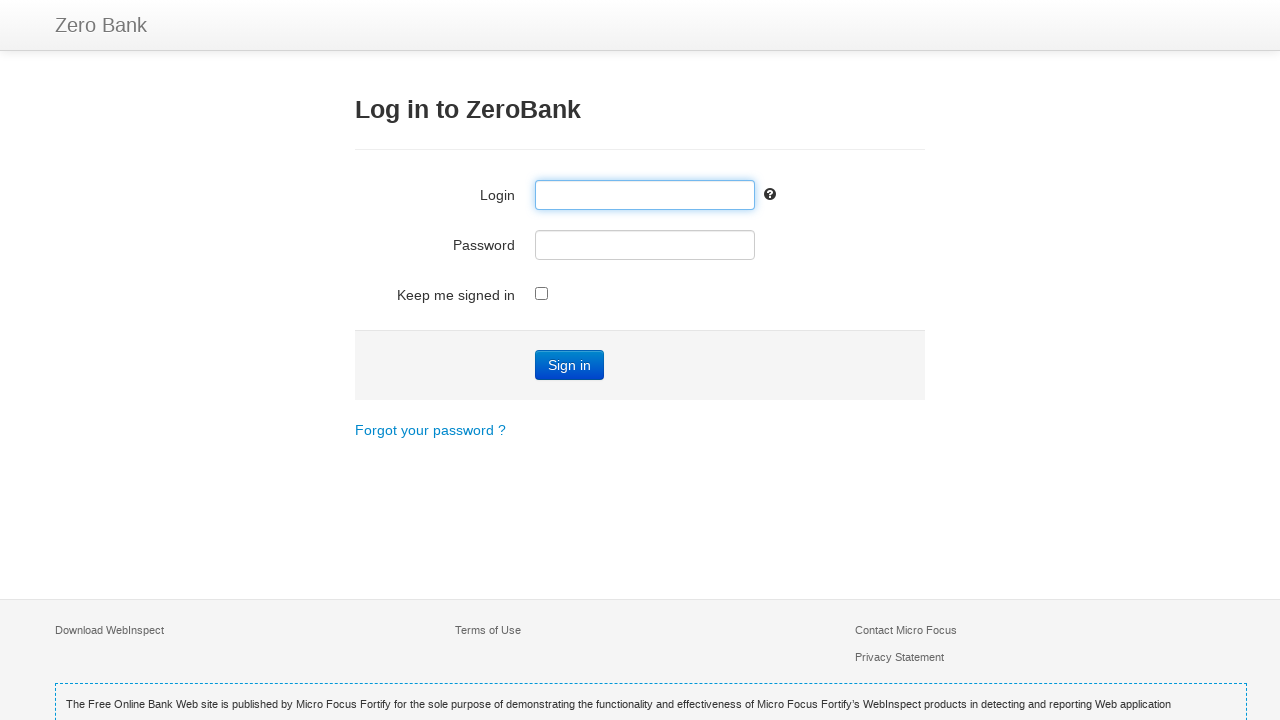